Tests entering 30 characters into each answer field multiple times and clicking Next.

Starting URL: https://shemsvcollege.github.io/Trivia/

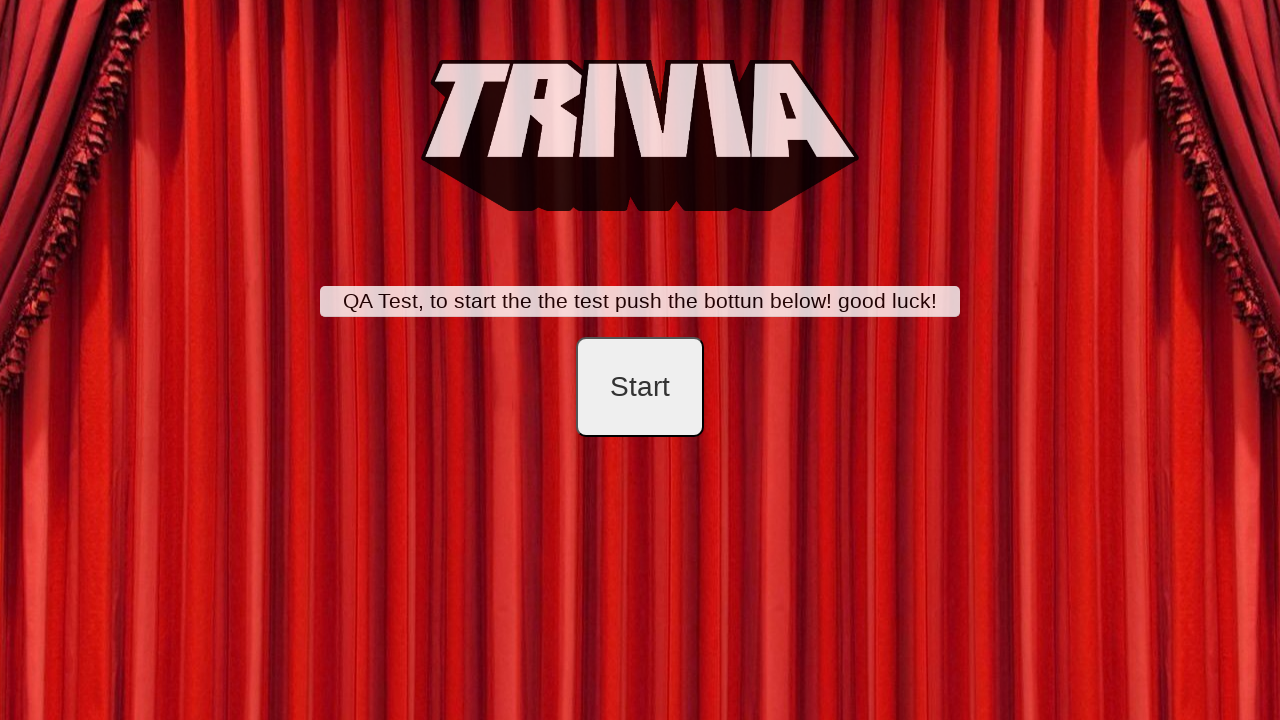

Clicked start button at (640, 387) on #startB
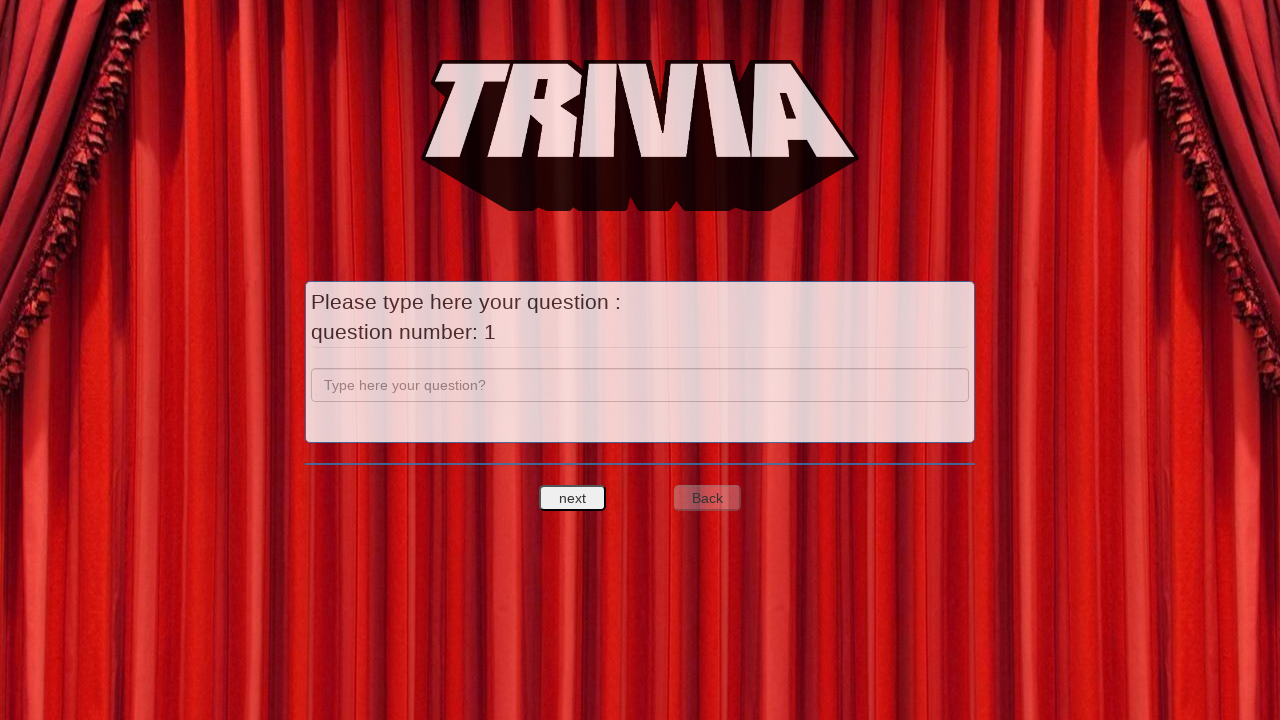

Filled question field with 'a' on input[name='question']
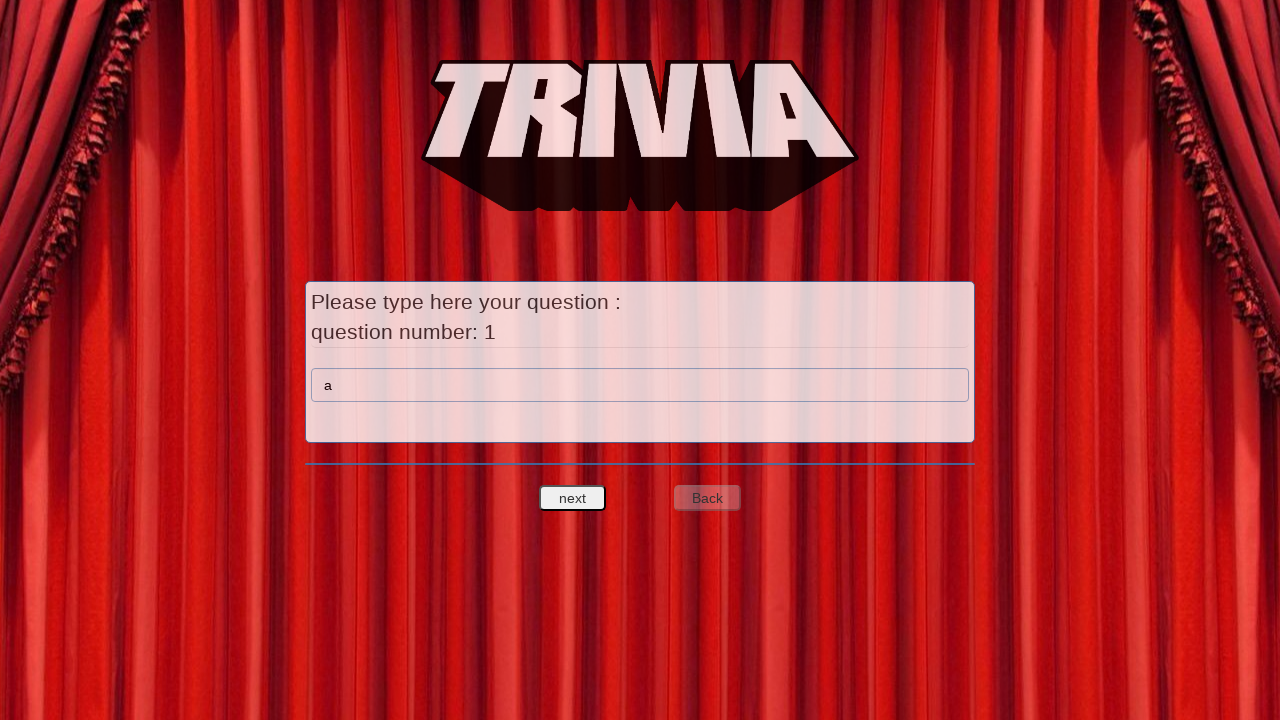

Clicked next button to proceed to answer fields at (573, 498) on #nextquest
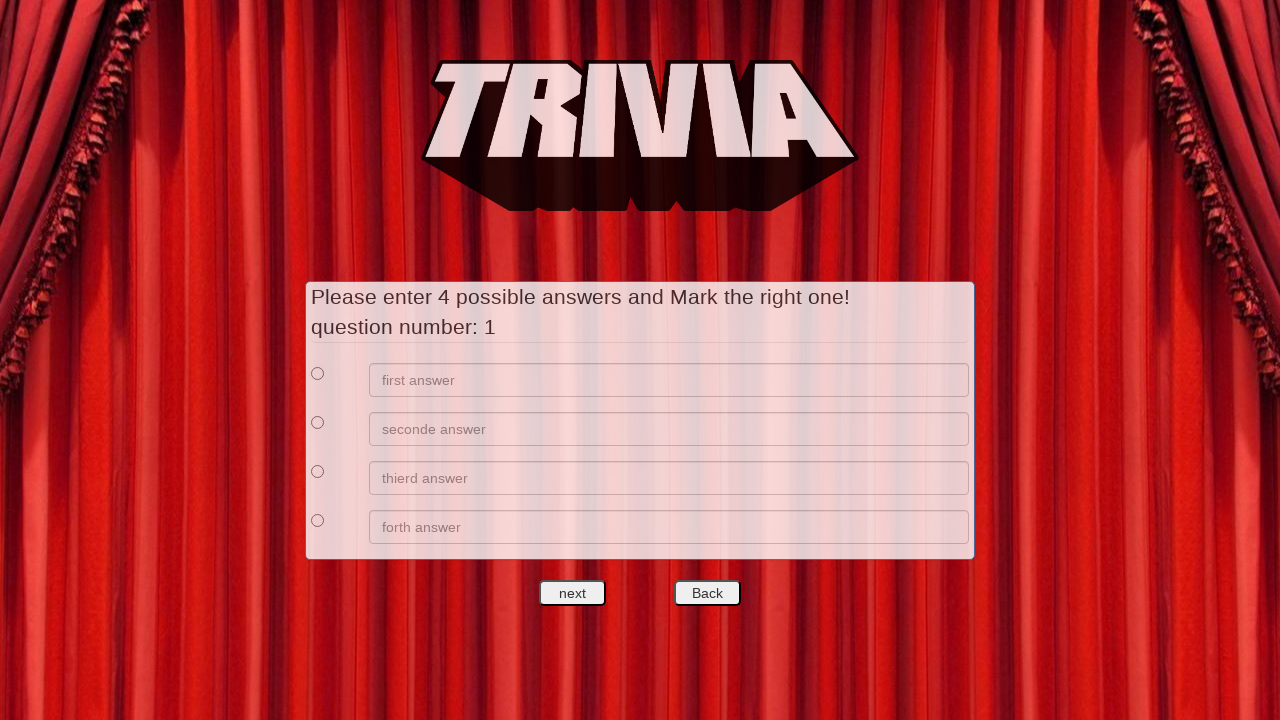

Filled answer field 1 with 30 characters on xpath=//*[@id='answers']/div[1]/div[2]/input
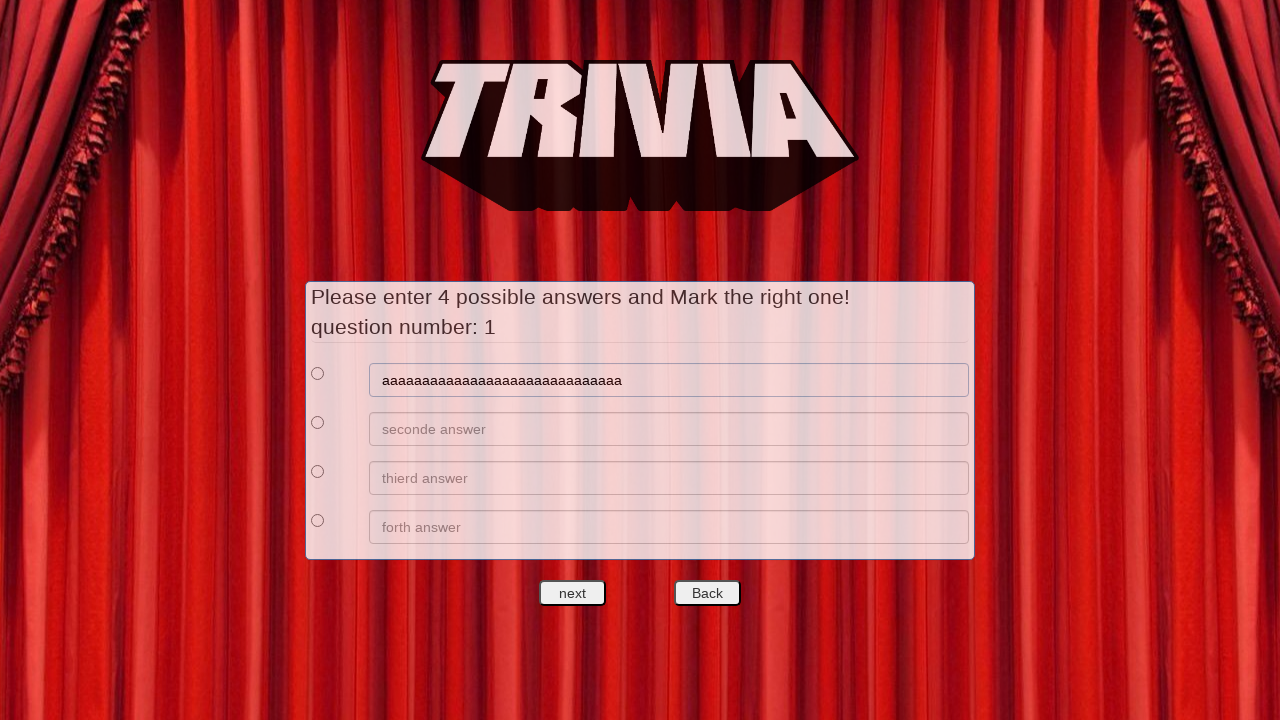

Filled answer field 2 with 30 characters on xpath=//*[@id='answers']/div[2]/div[2]/input
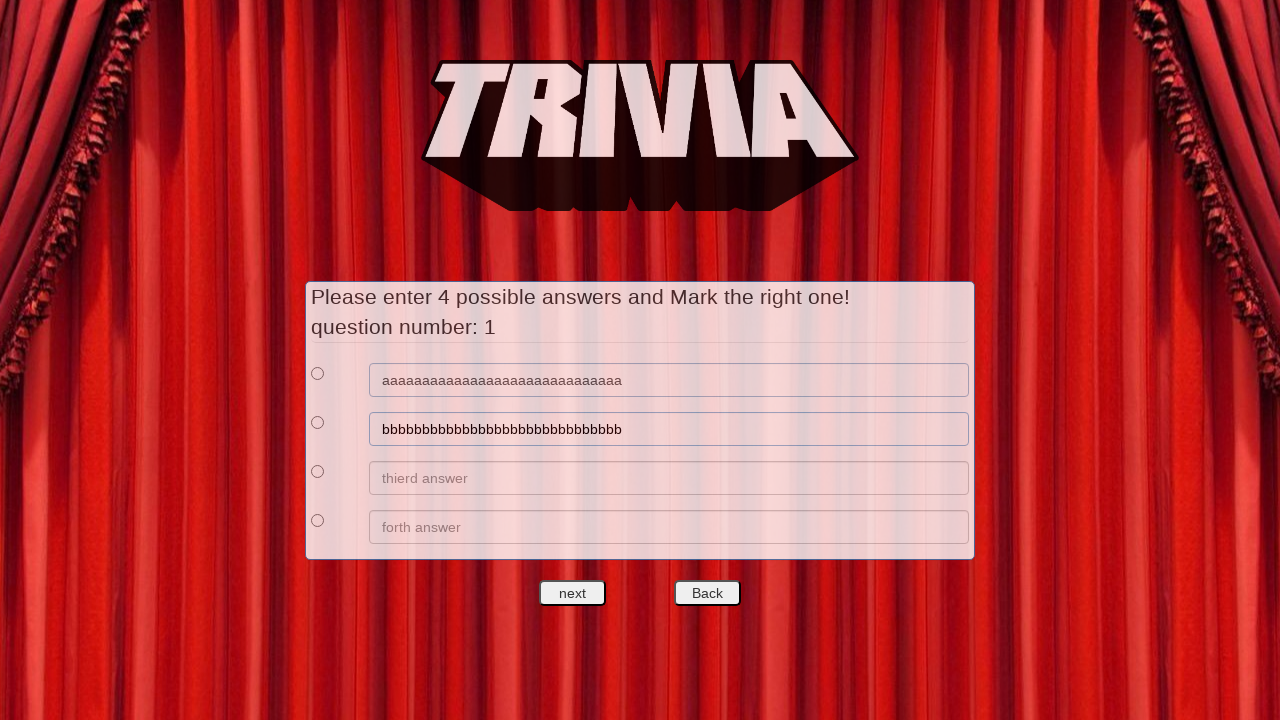

Filled answer field 3 with 30 characters on xpath=//*[@id='answers']/div[3]/div[2]/input
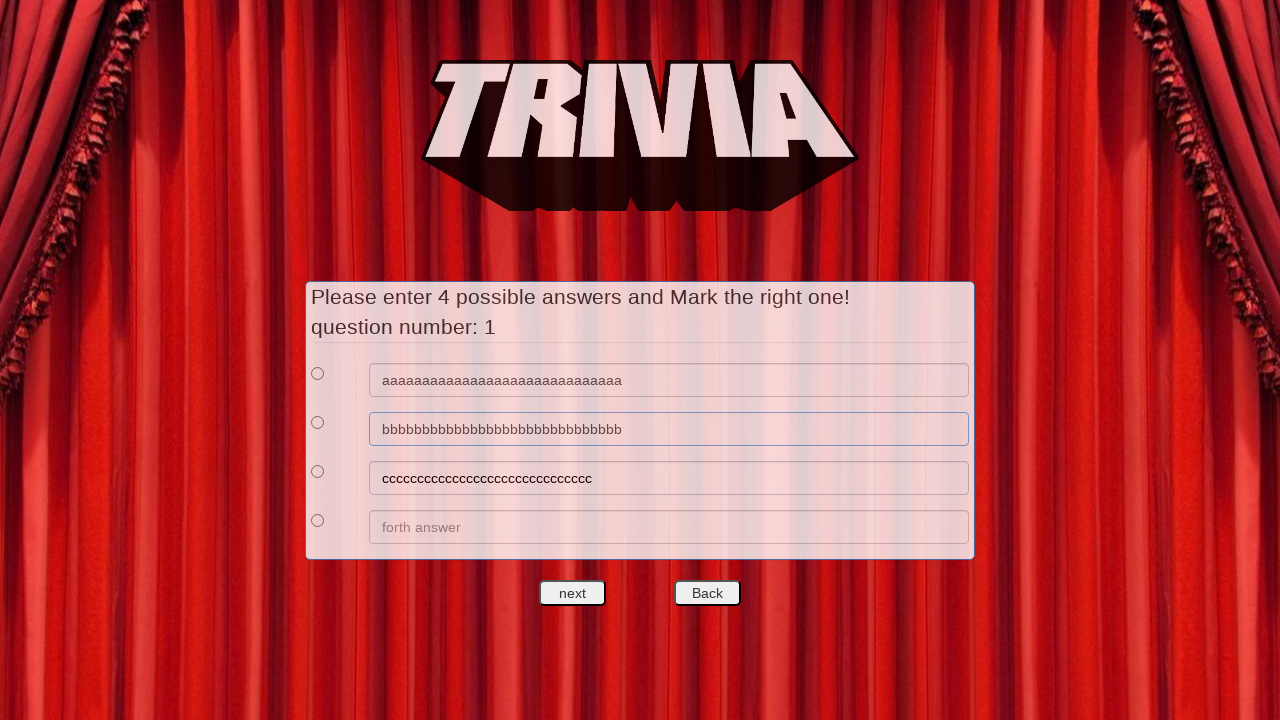

Filled answer field 4 with 30 characters on xpath=//*[@id='answers']/div[4]/div[2]/input
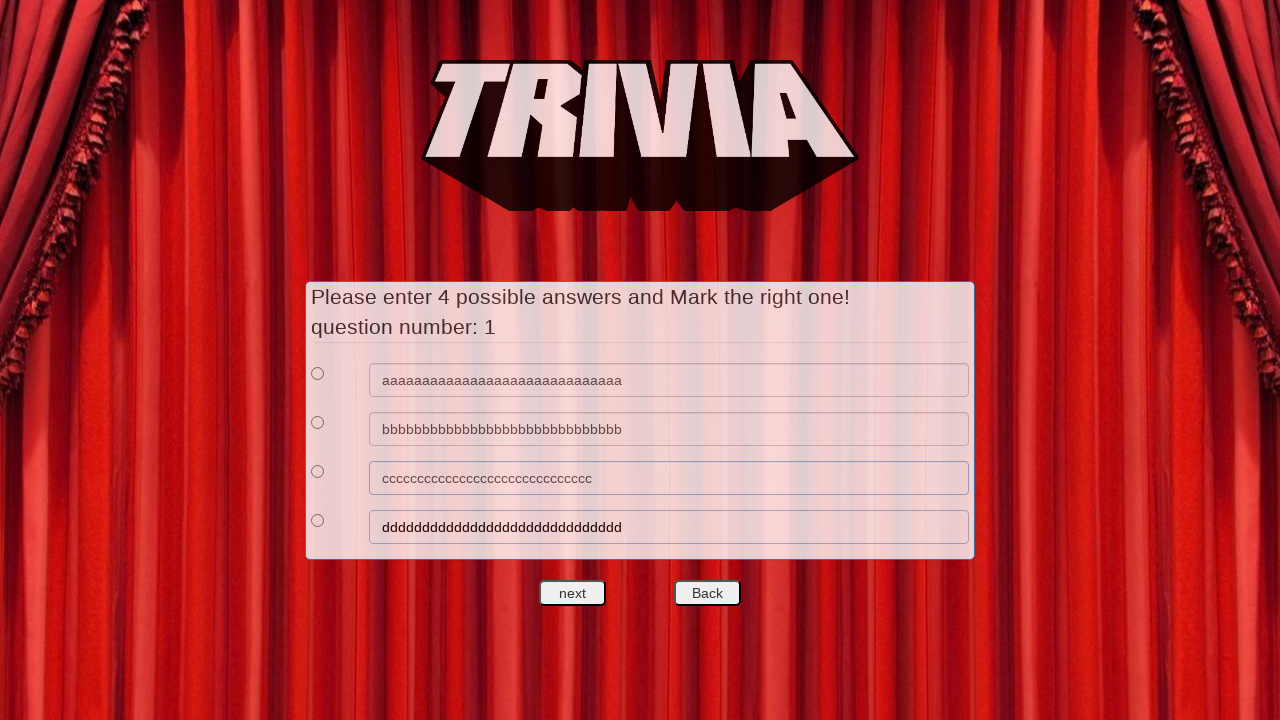

Clicked first answer radio button at (318, 373) on xpath=//*[@id='answers']/div[1]/div[1]/input
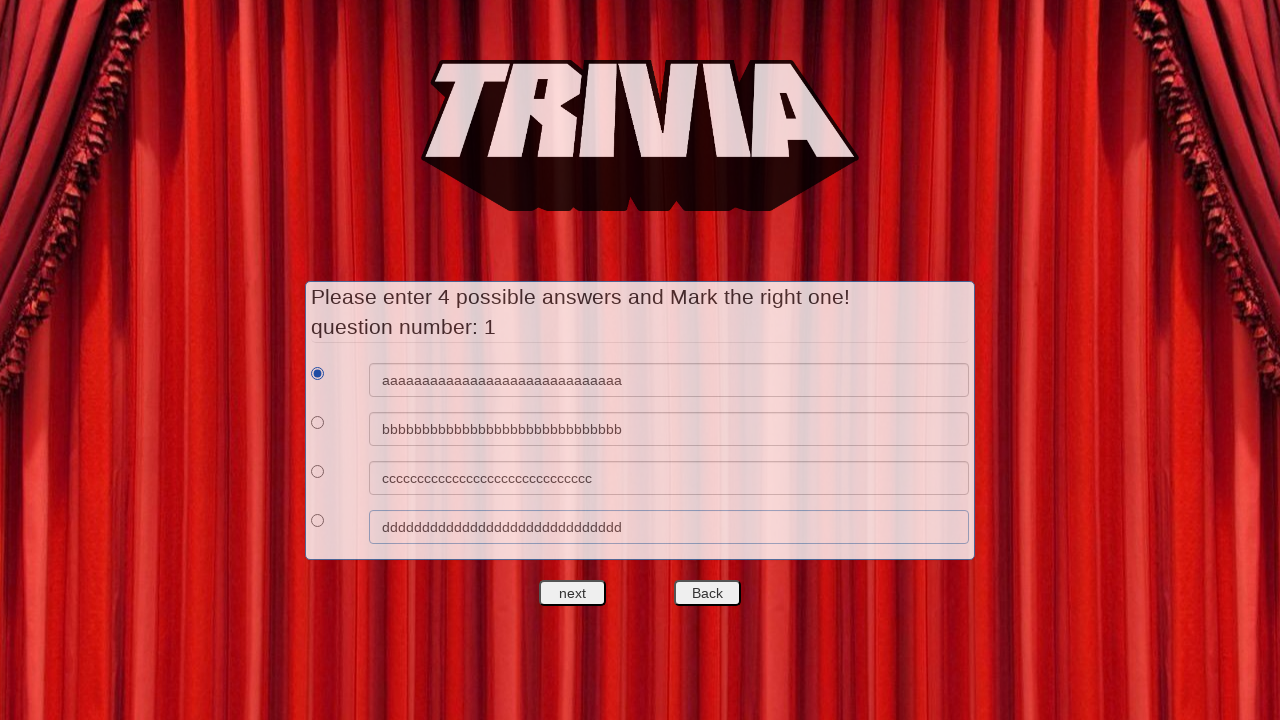

Clicked next button to proceed to next question at (573, 593) on #nextquest
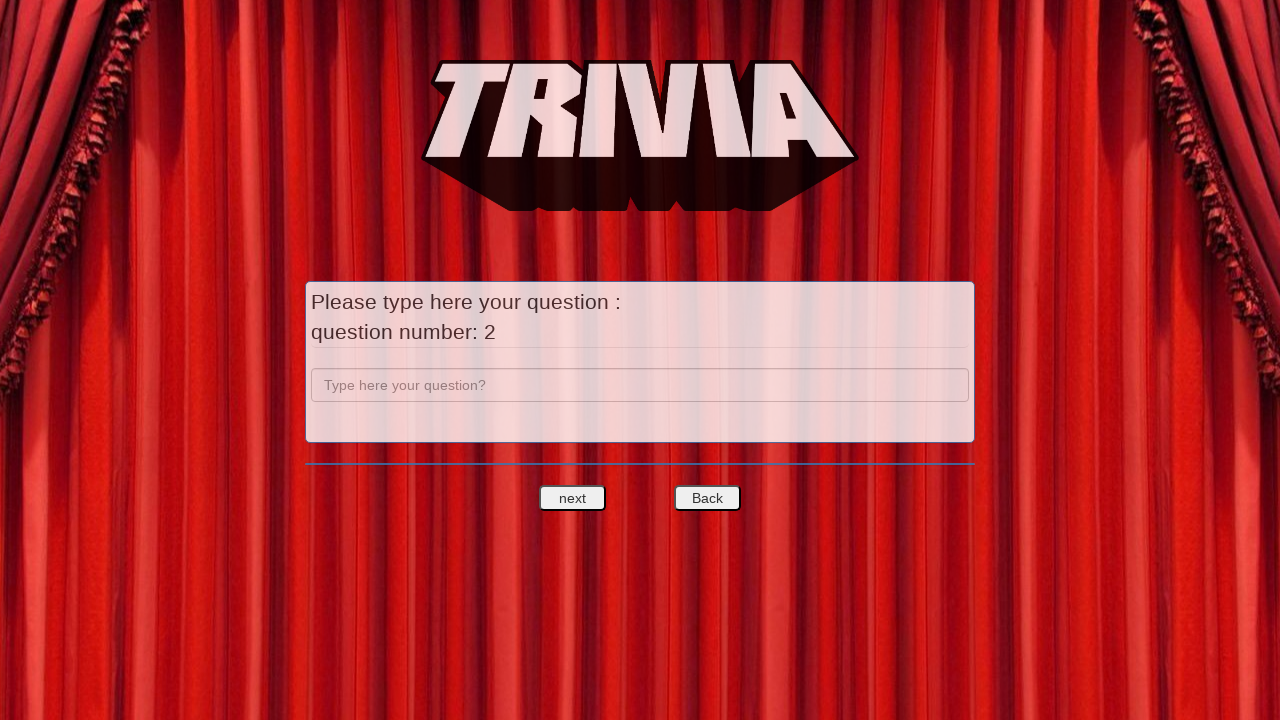

Question input field is now displayed
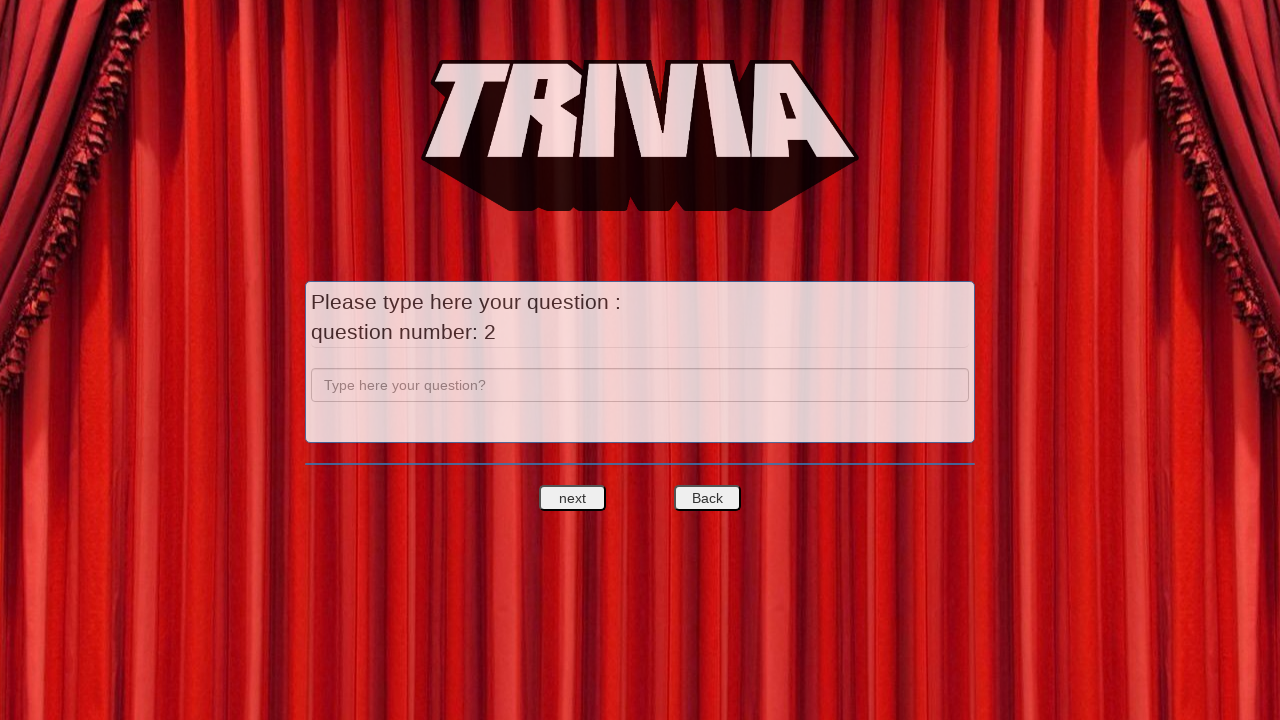

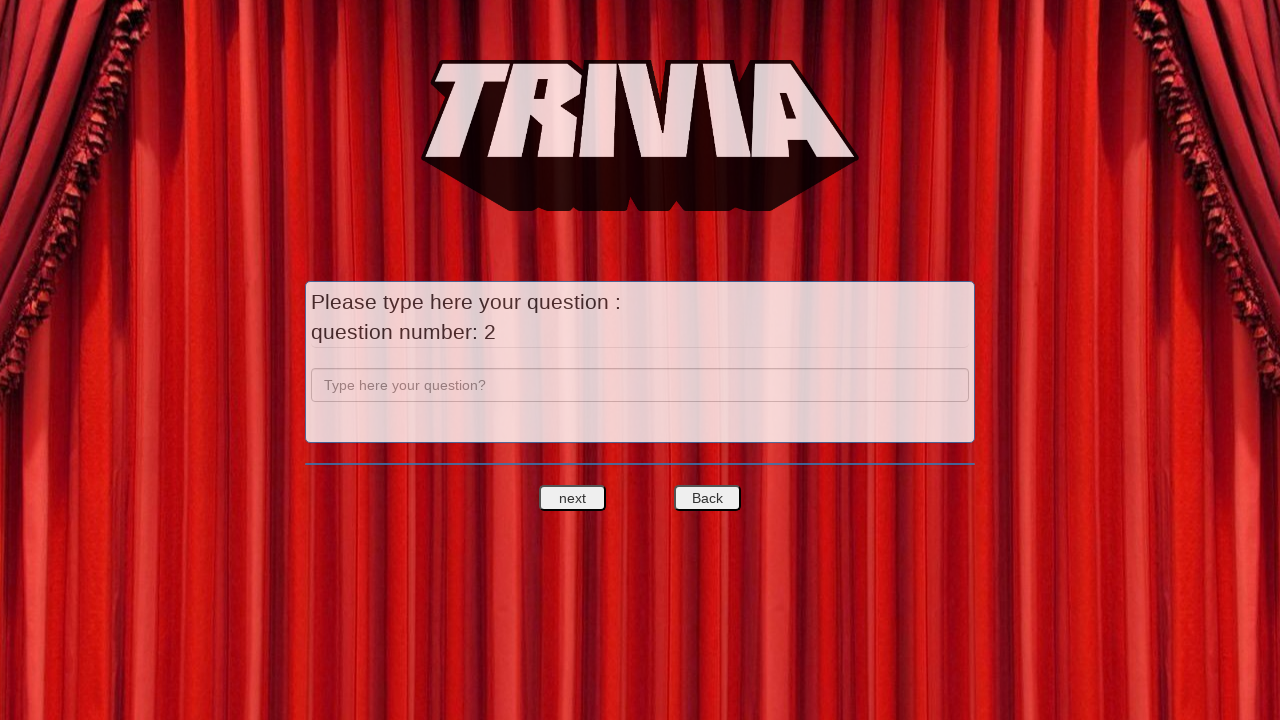